Tests the progress bar functionality by clicking start button, waiting for progress to reach 100%, then verifying the reset functionality

Starting URL: https://demoqa.com/progress-bar

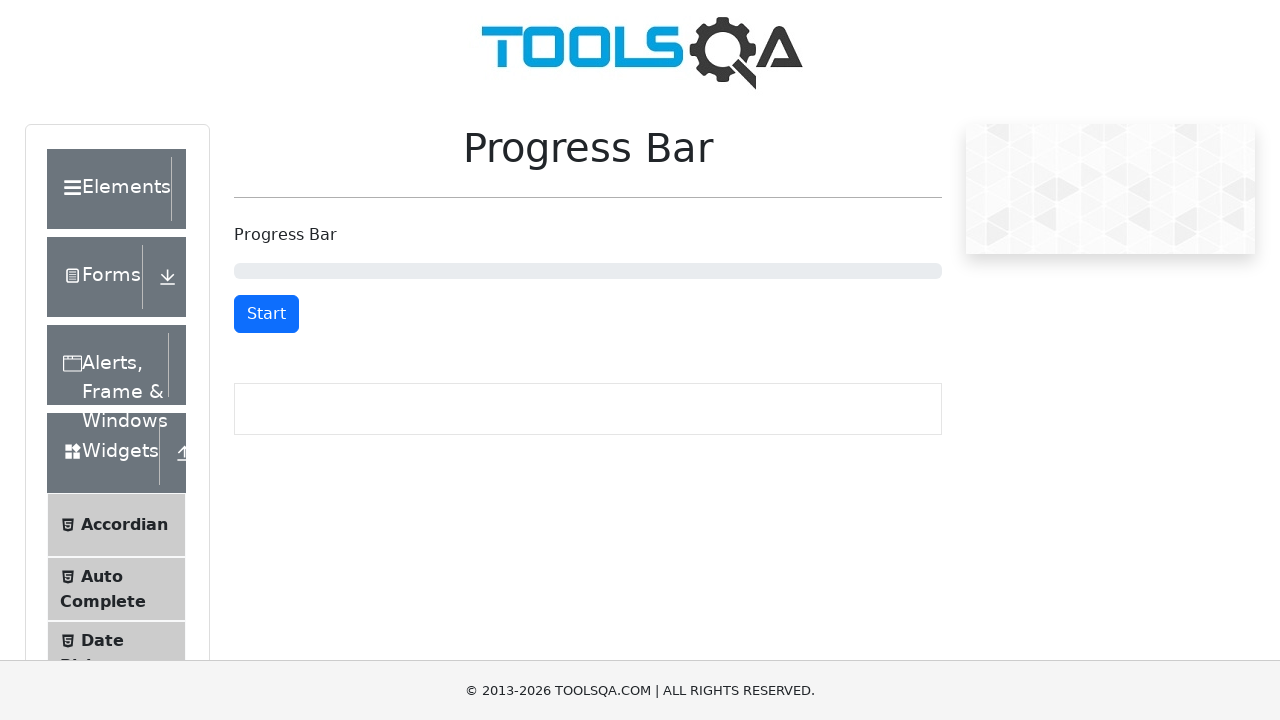

Clicked start button to begin progress bar at (266, 314) on #startStopButton
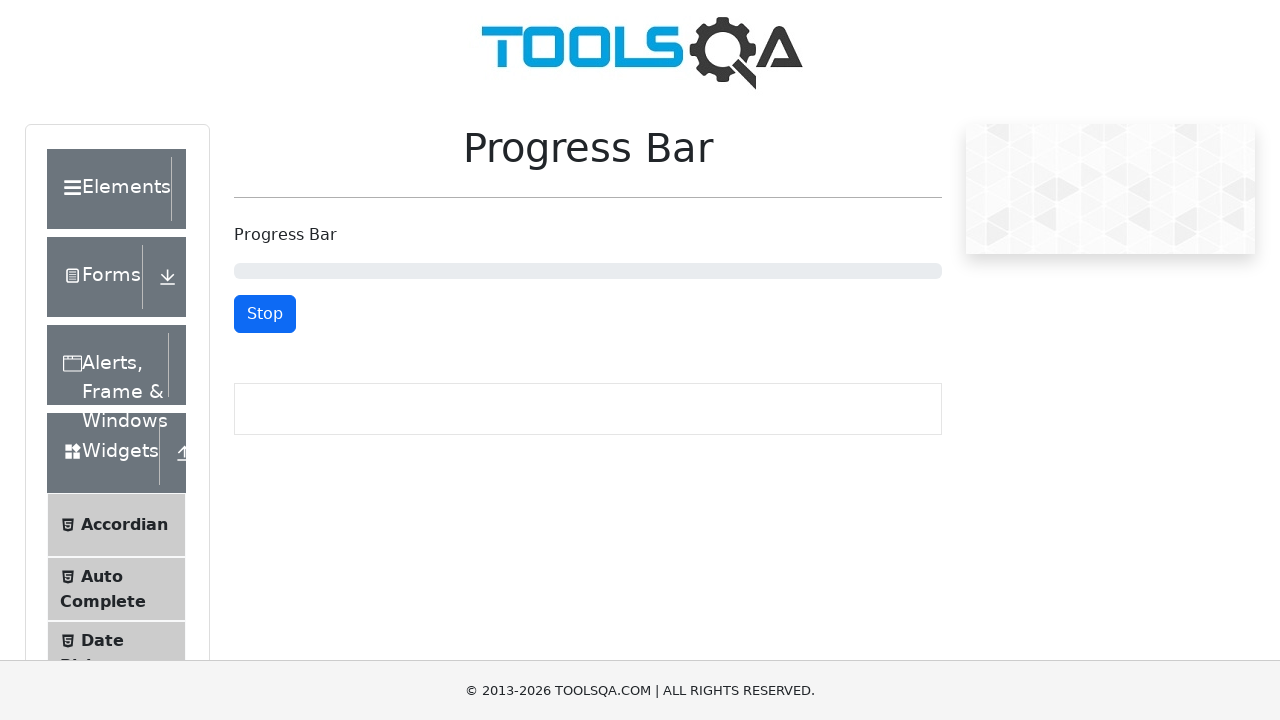

Progress bar reached 100%
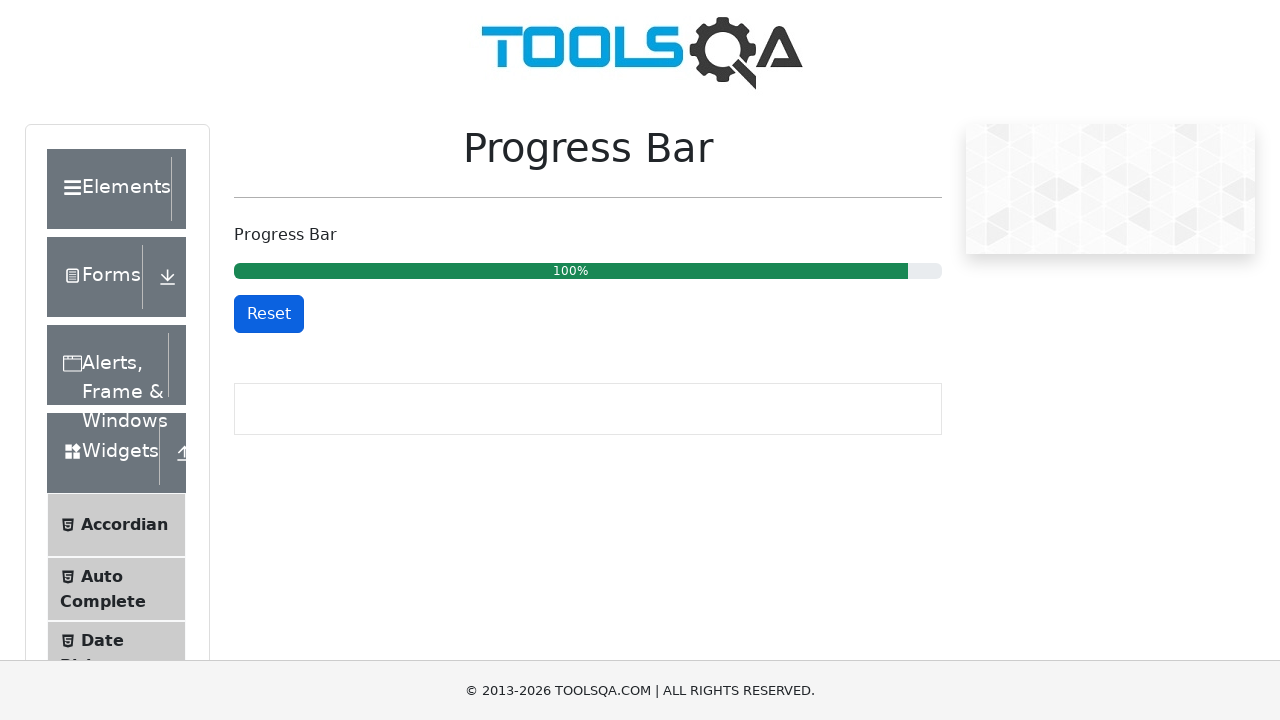

Clicked reset button to reset progress bar at (269, 314) on #resetButton
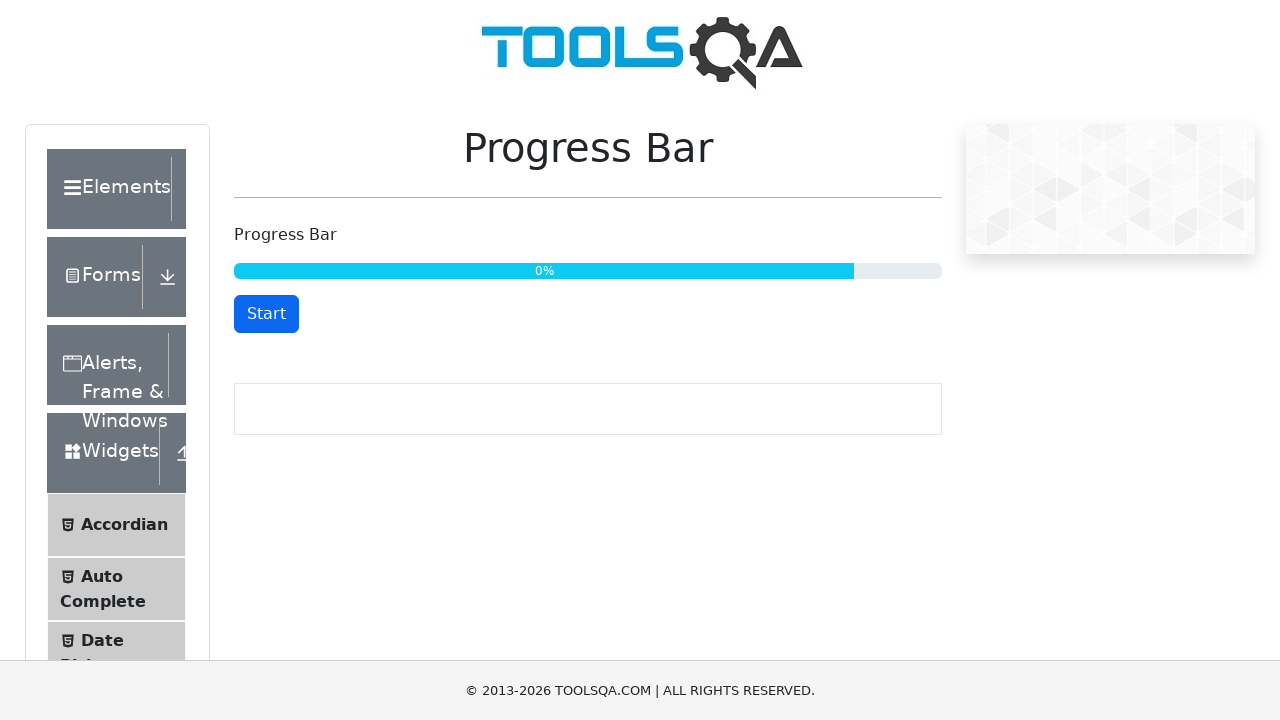

Progress bar reset to 0%
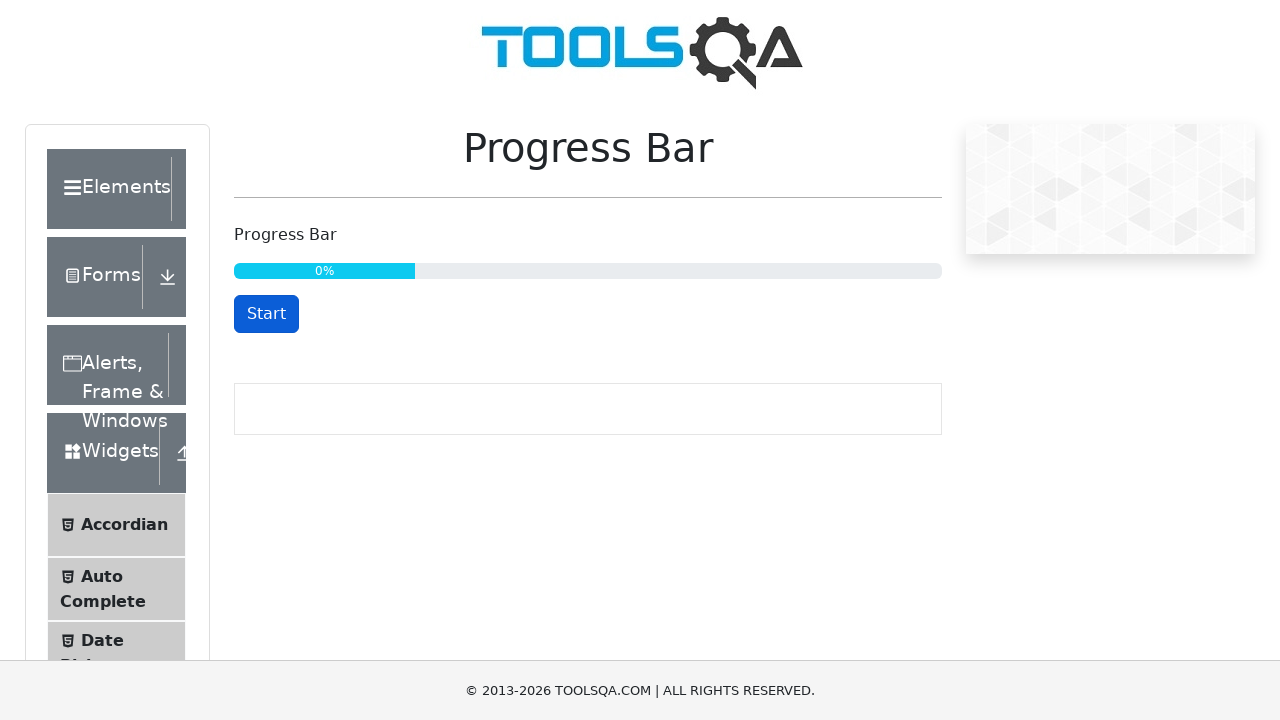

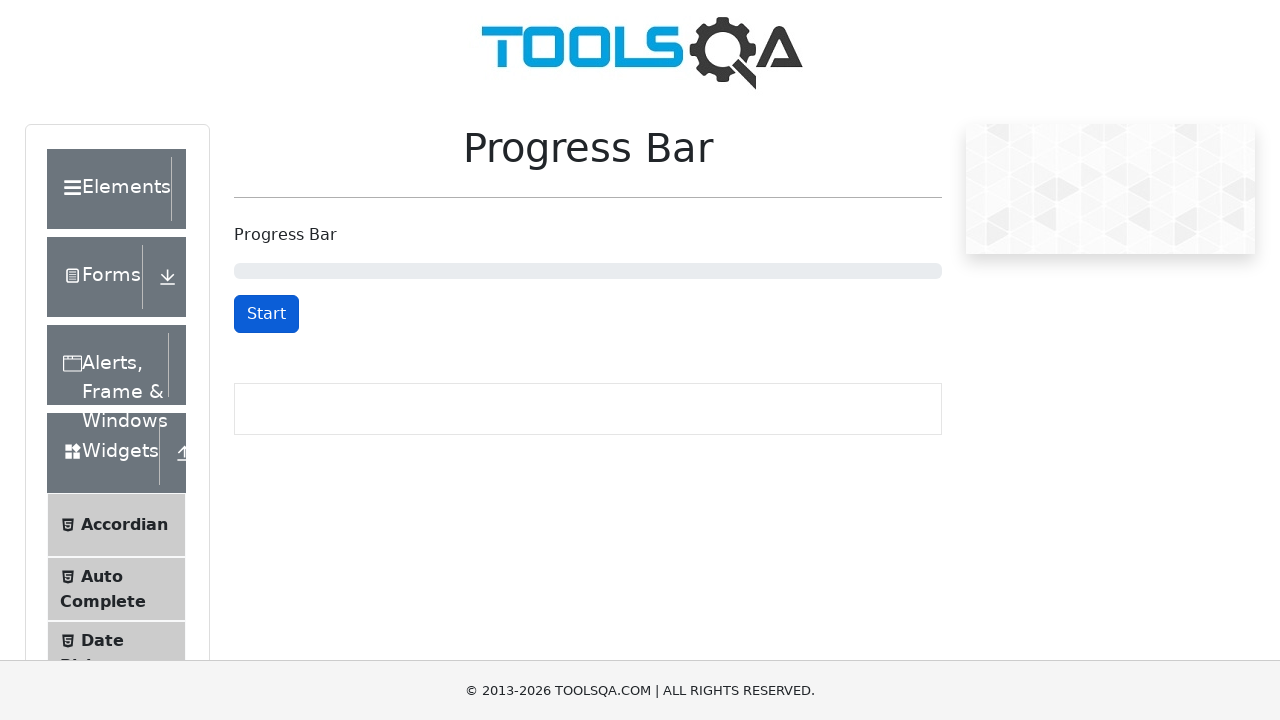